Tests alert handling by entering name, triggering alerts, and accepting/dismissing them

Starting URL: https://rahulshettyacademy.com/AutomationPractice/

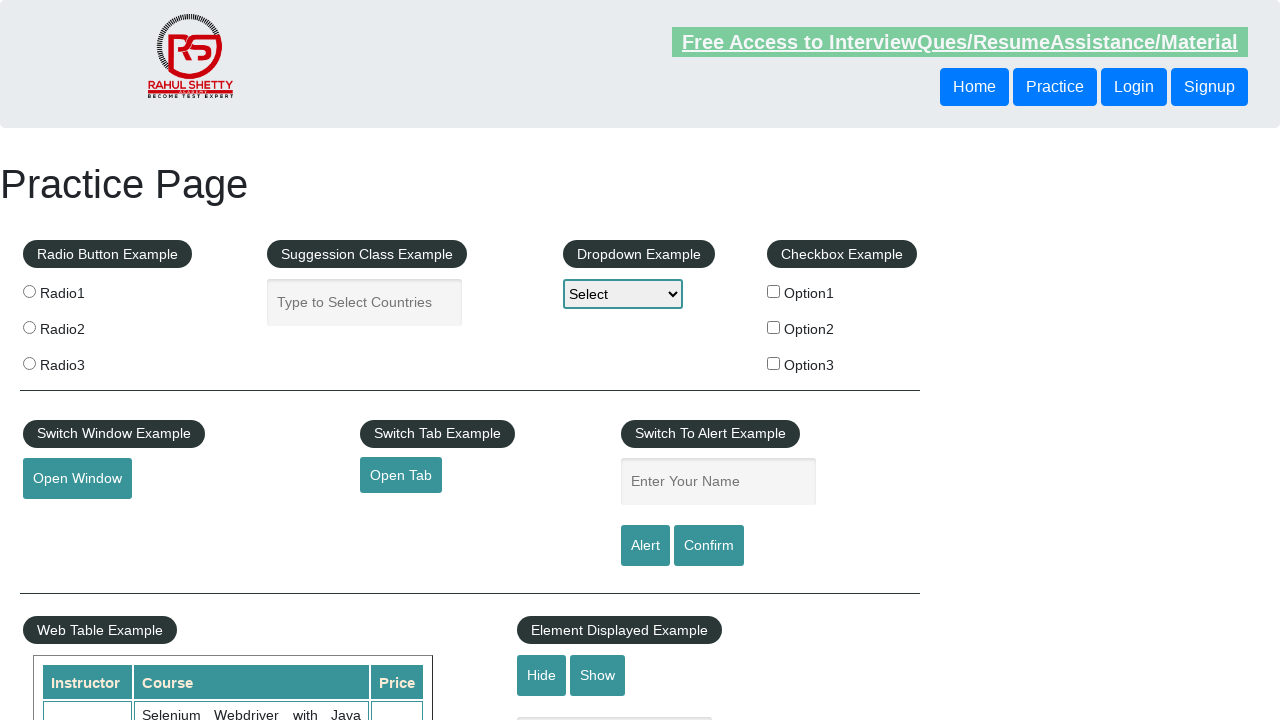

Filled name field with 'Jose' on //*[@id='name']
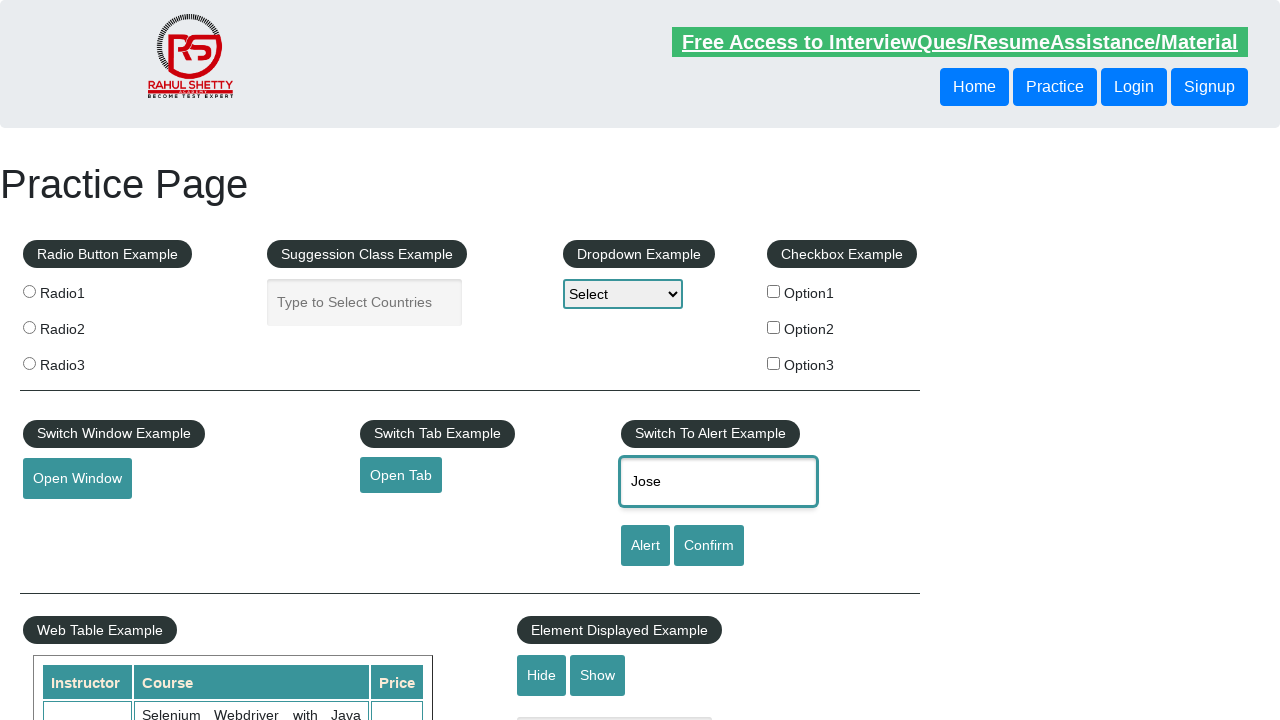

Set up dialog handler to accept alerts
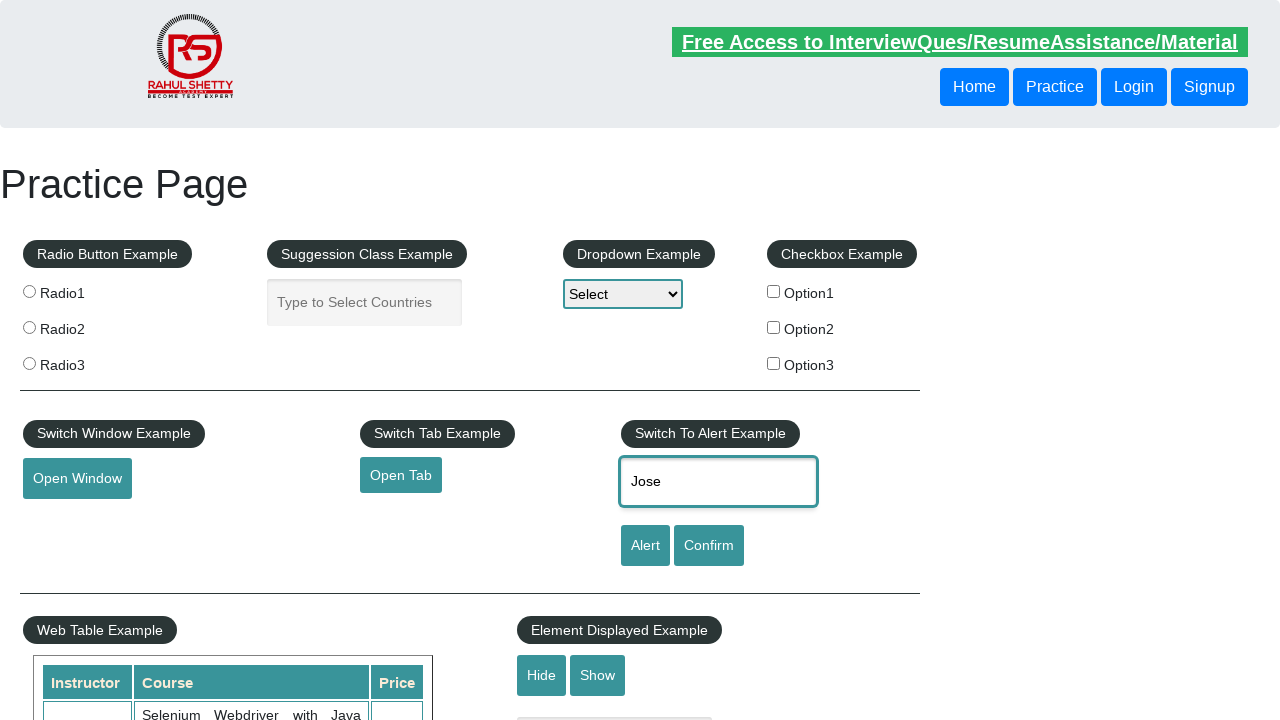

Clicked alert button and accepted the alert at (645, 546) on xpath=//*[@id='alertbtn']
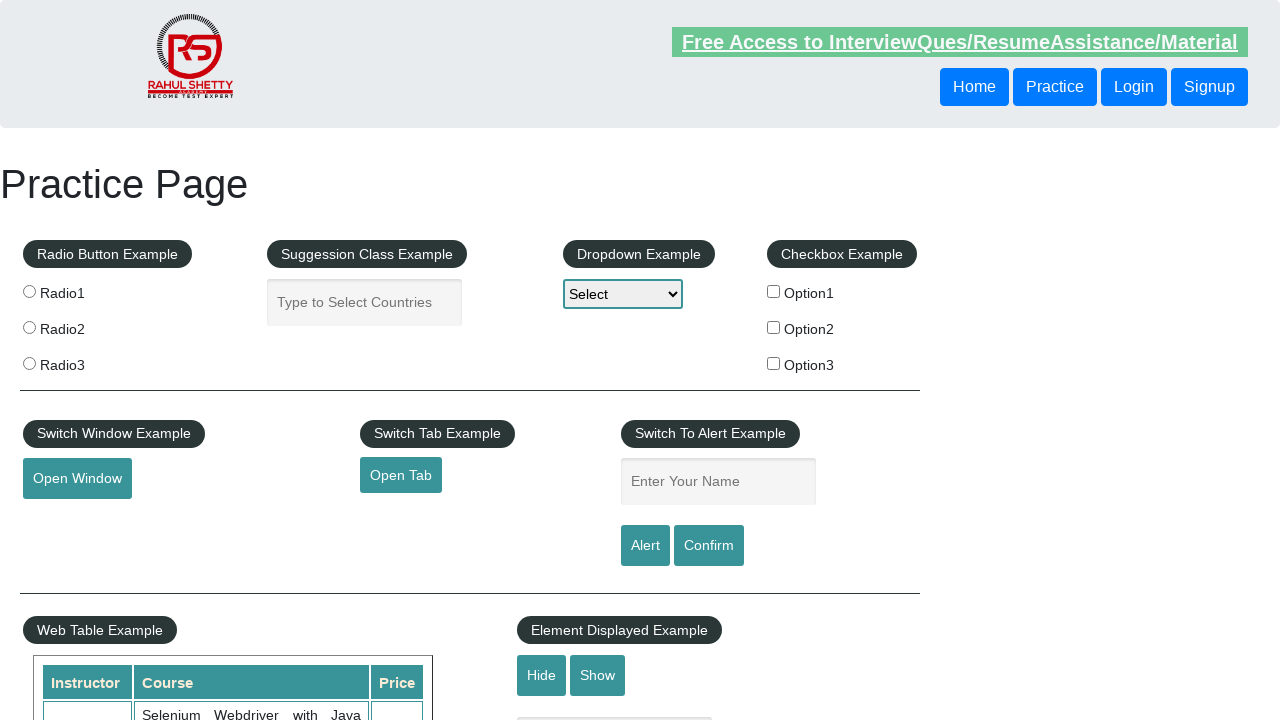

Cleared name field on //*[@id='name']
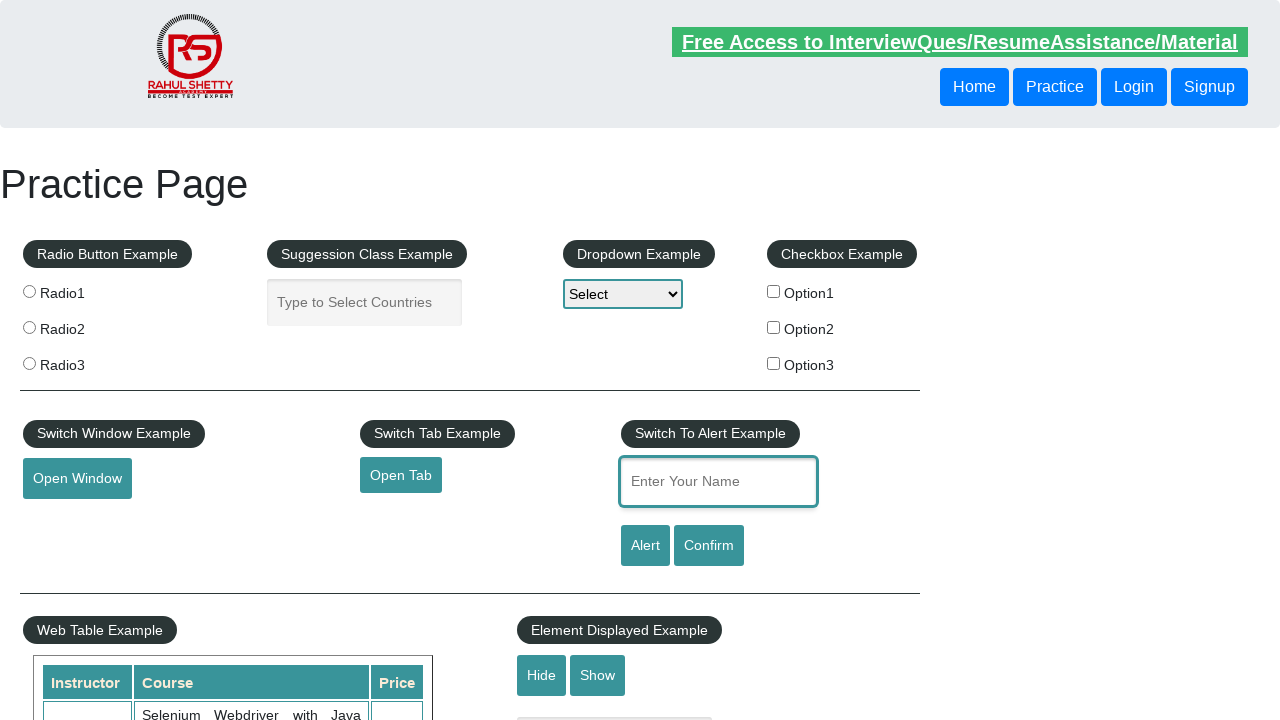

Re-entered name 'Jose' in name field on //*[@id='name']
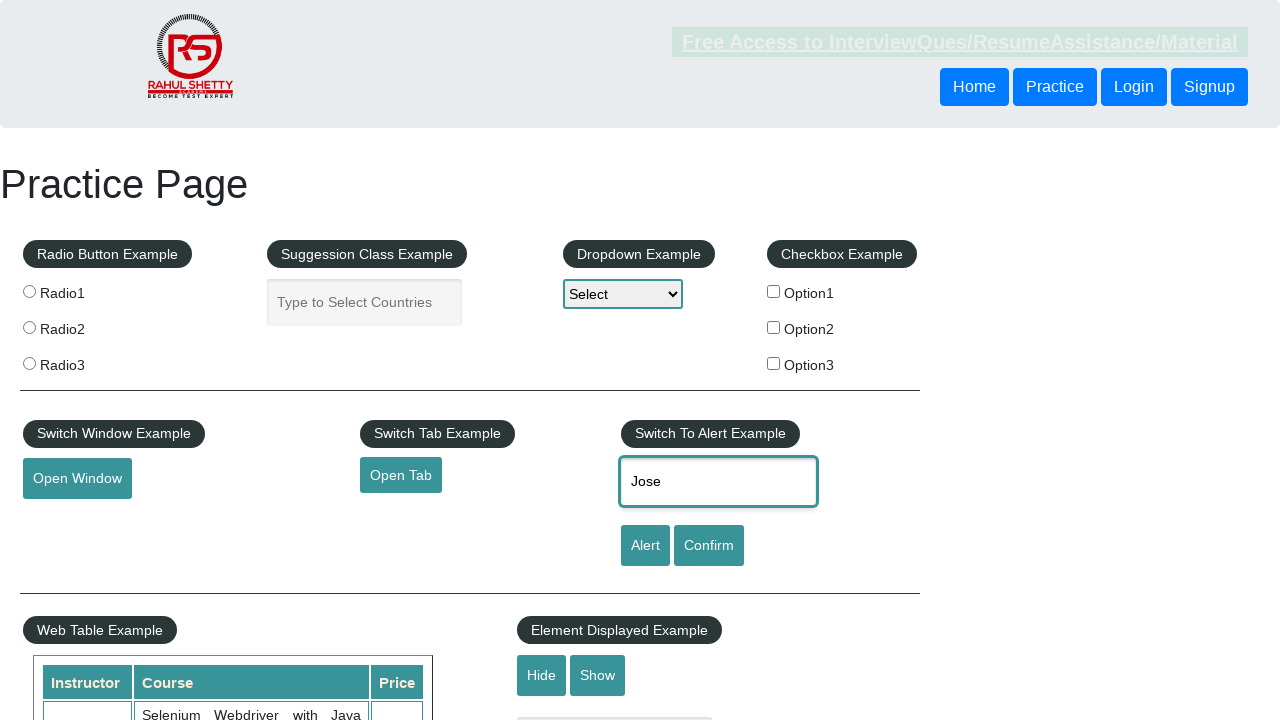

Set up dialog handler to dismiss alerts
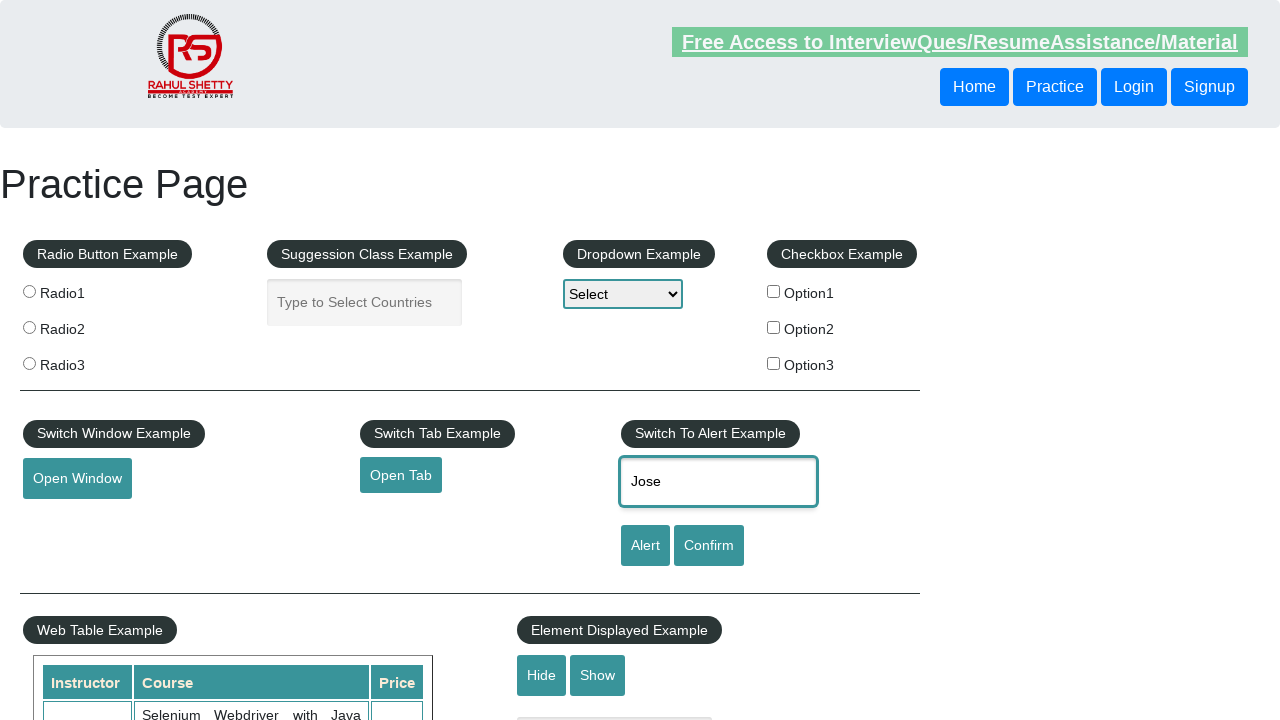

Clicked confirm button and dismissed the alert at (709, 546) on xpath=//*[@id='confirmbtn']
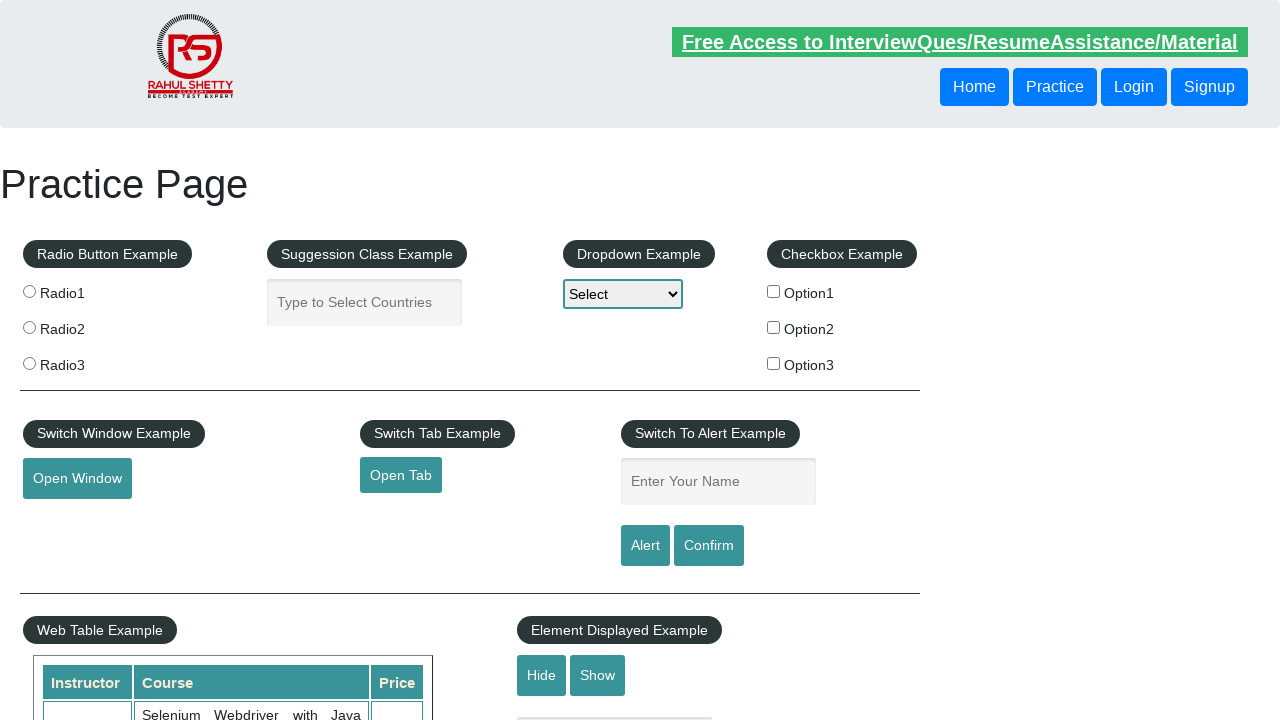

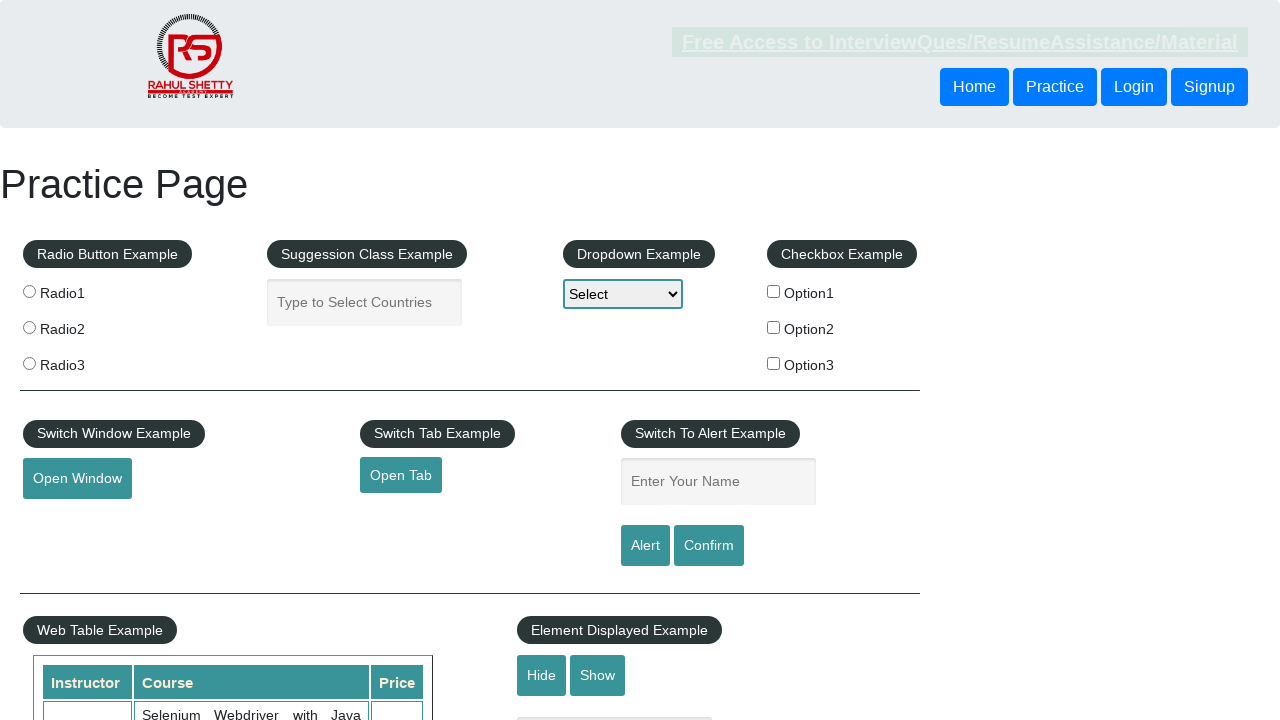